Tests JavaScript confirm box by clicking OK and Cancel buttons and verifying the resulting text

Starting URL: http://www.automationbykrishna.com/#

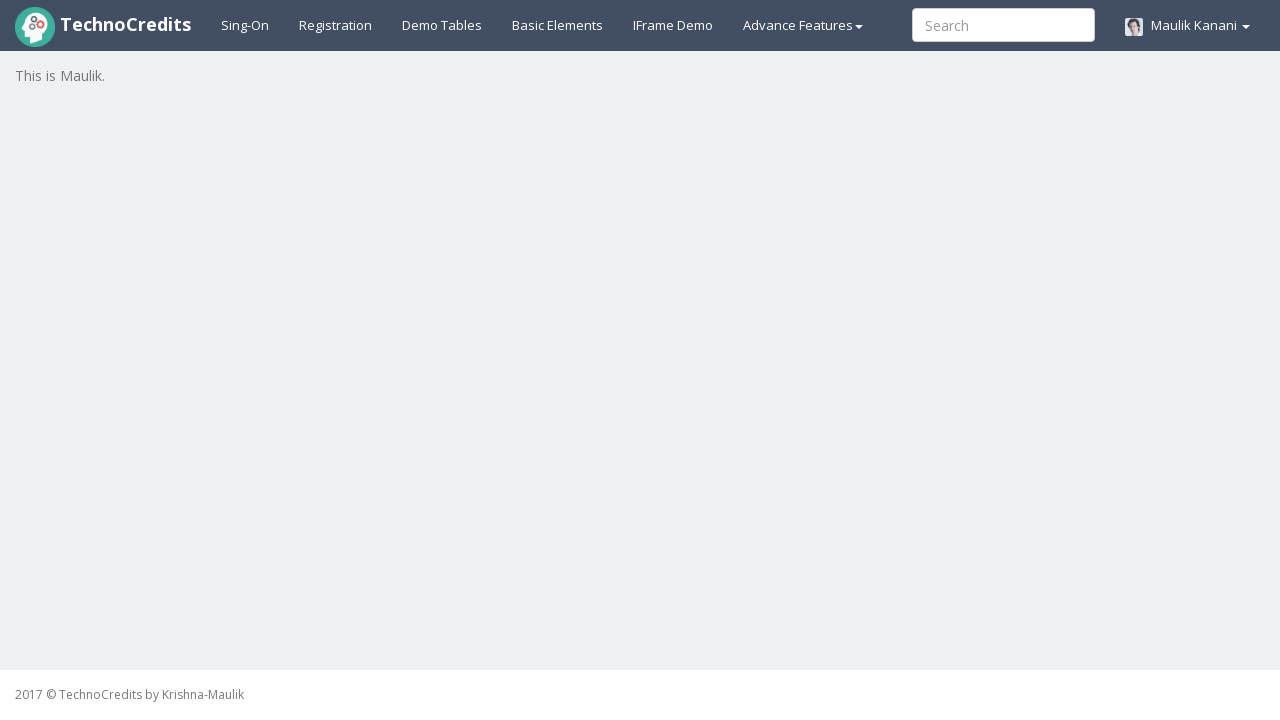

Clicked on basic elements section at (558, 25) on #basicelements
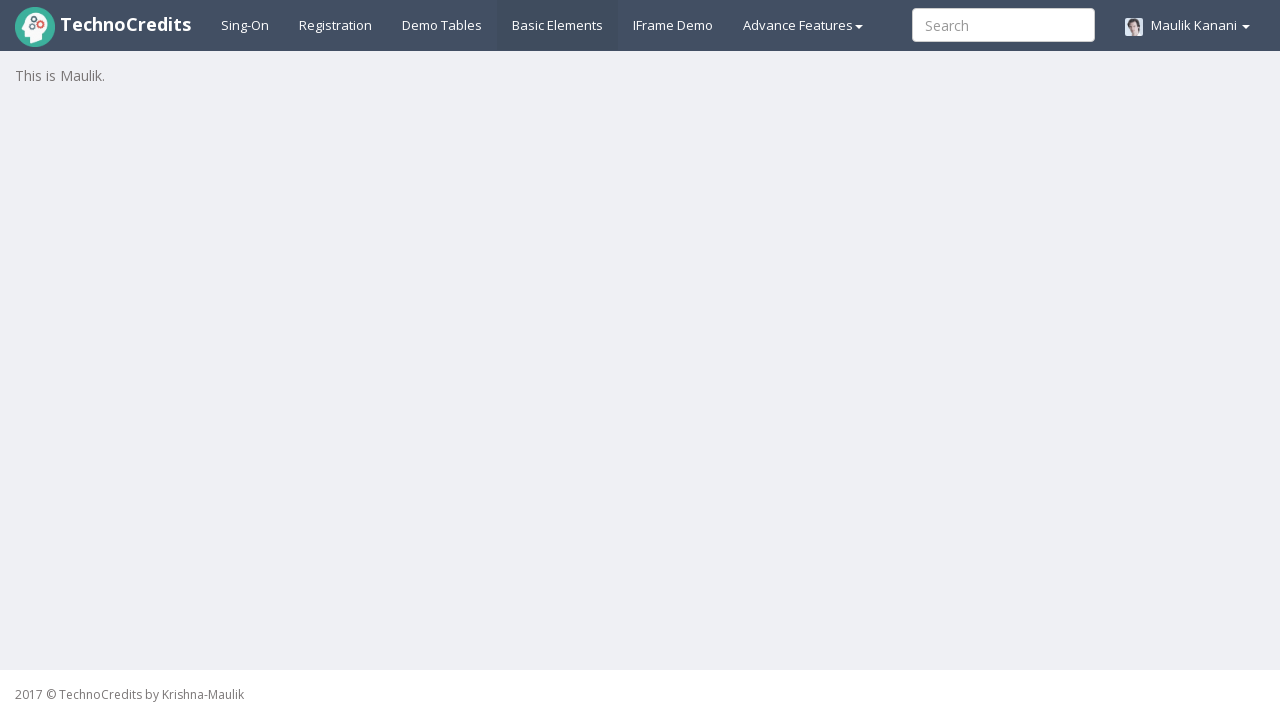

Waited 2 seconds for page to load
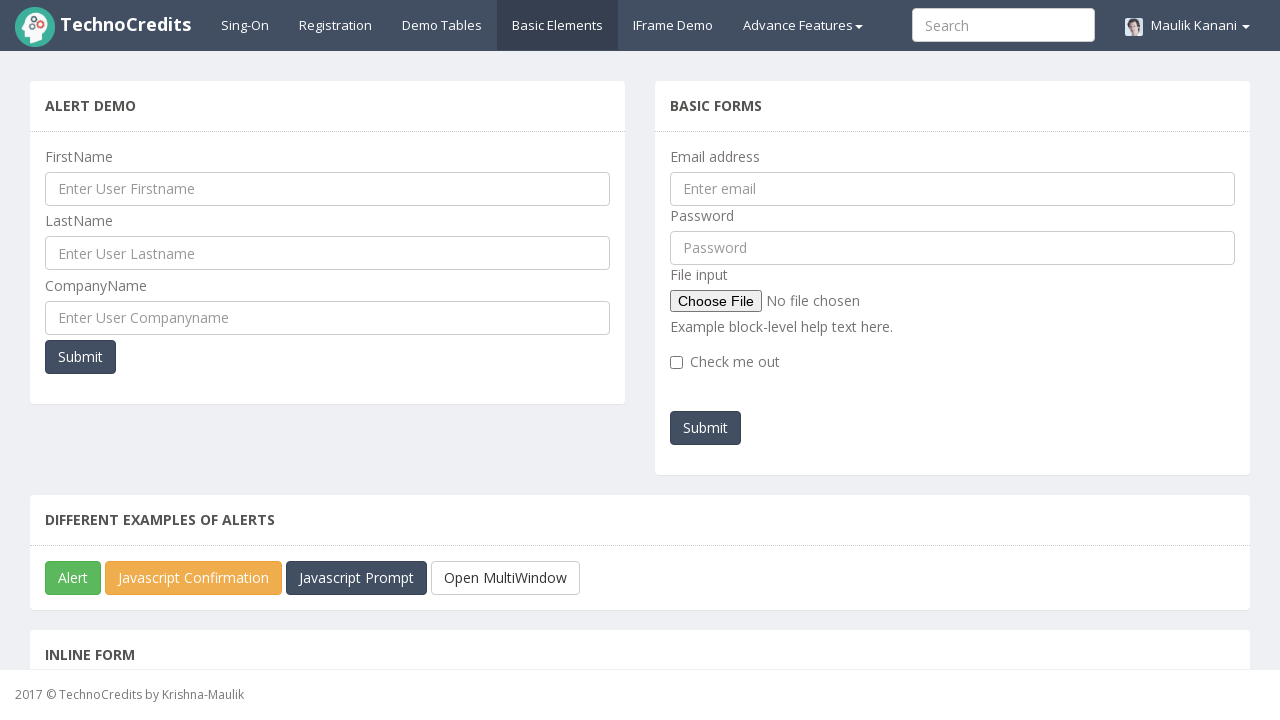

Scrolled to JavaScript confirm box button
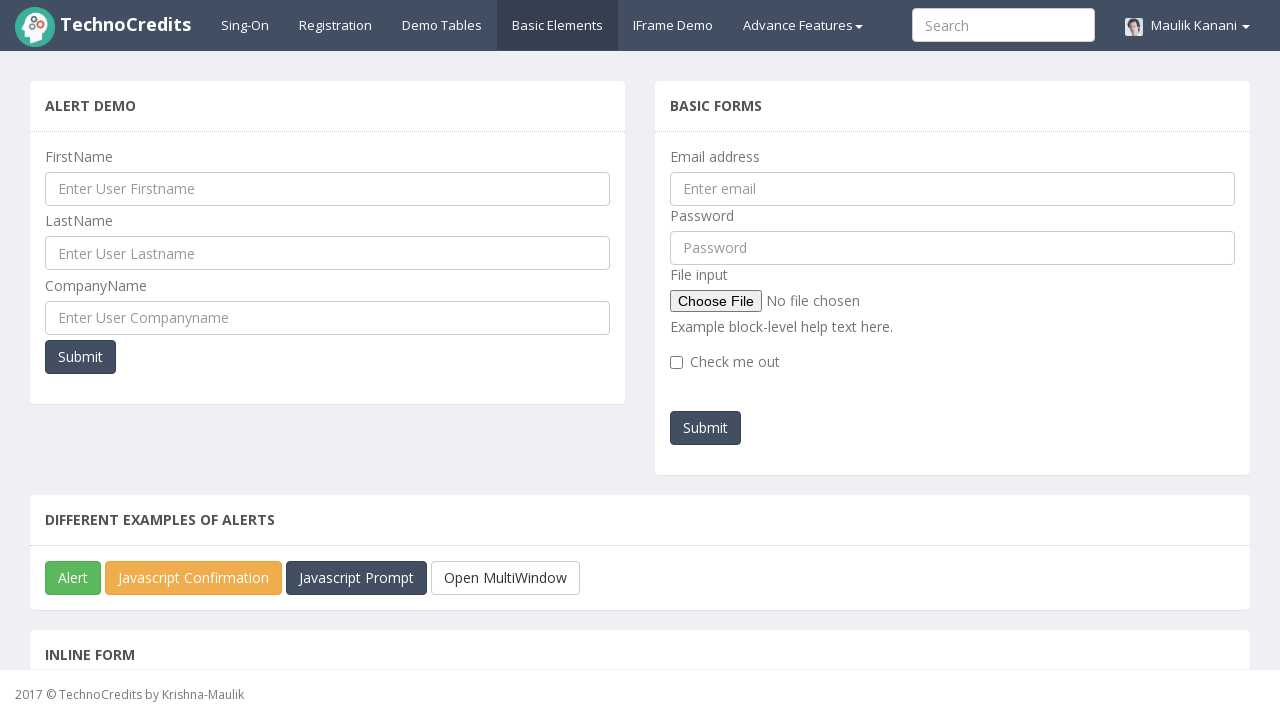

Set up dialog handler to accept
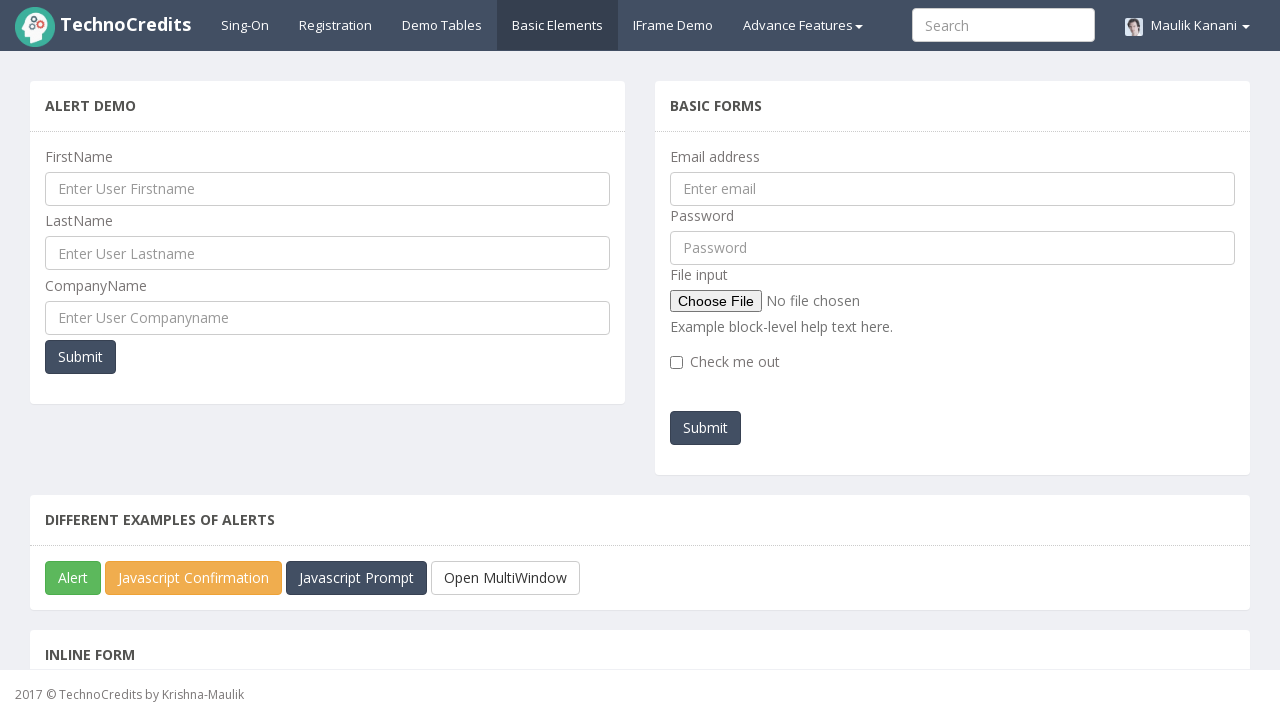

Clicked confirm button and accepted dialog at (194, 578) on #javascriptConfirmBox
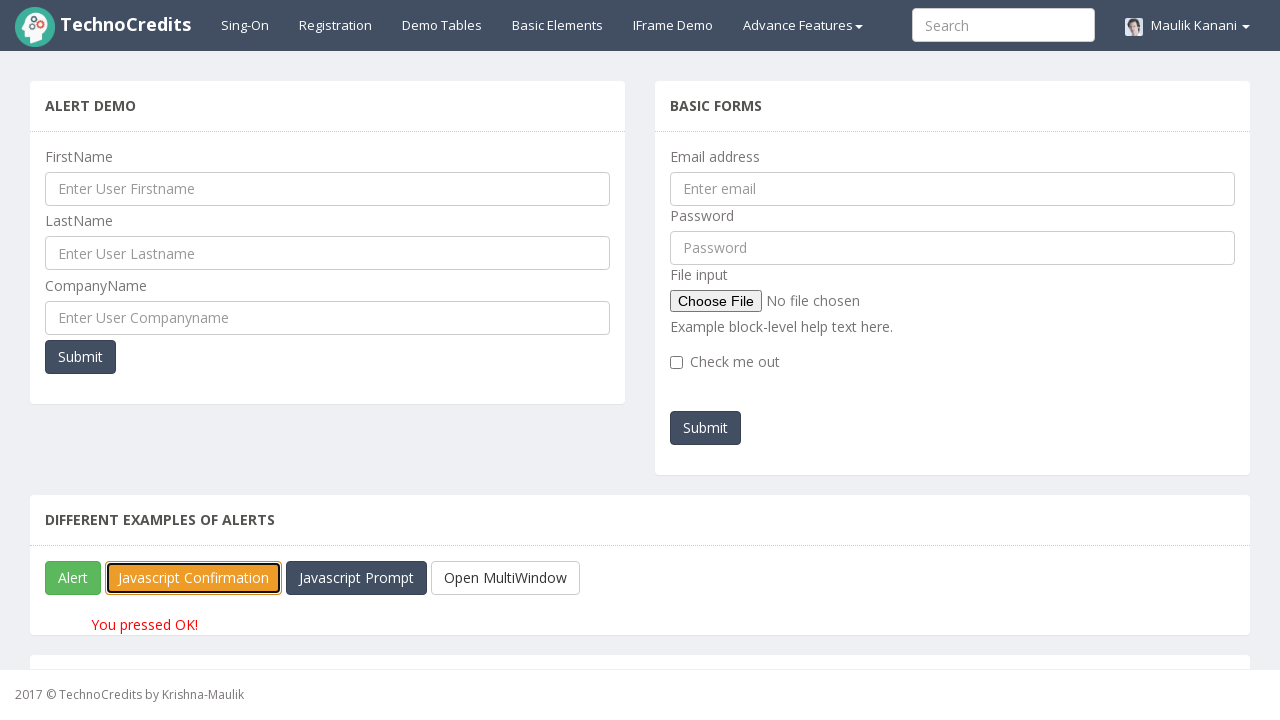

Waited 500ms for result to display
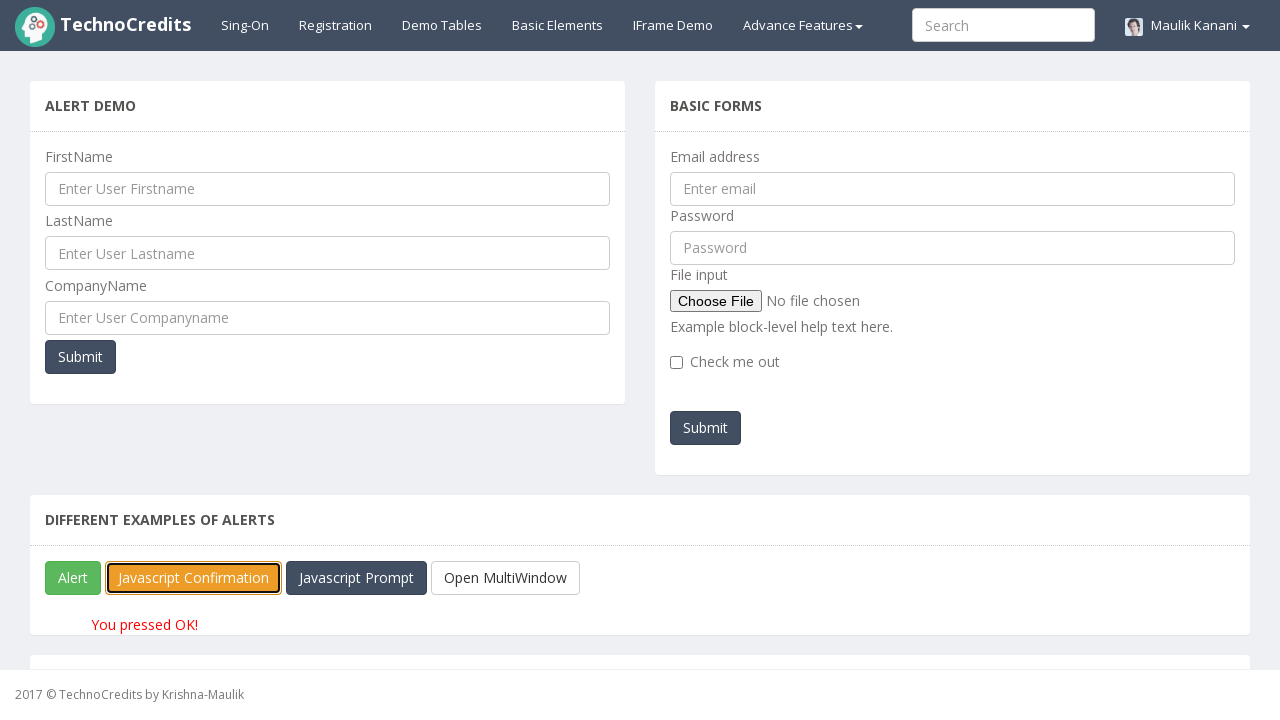

Set up dialog handler to dismiss
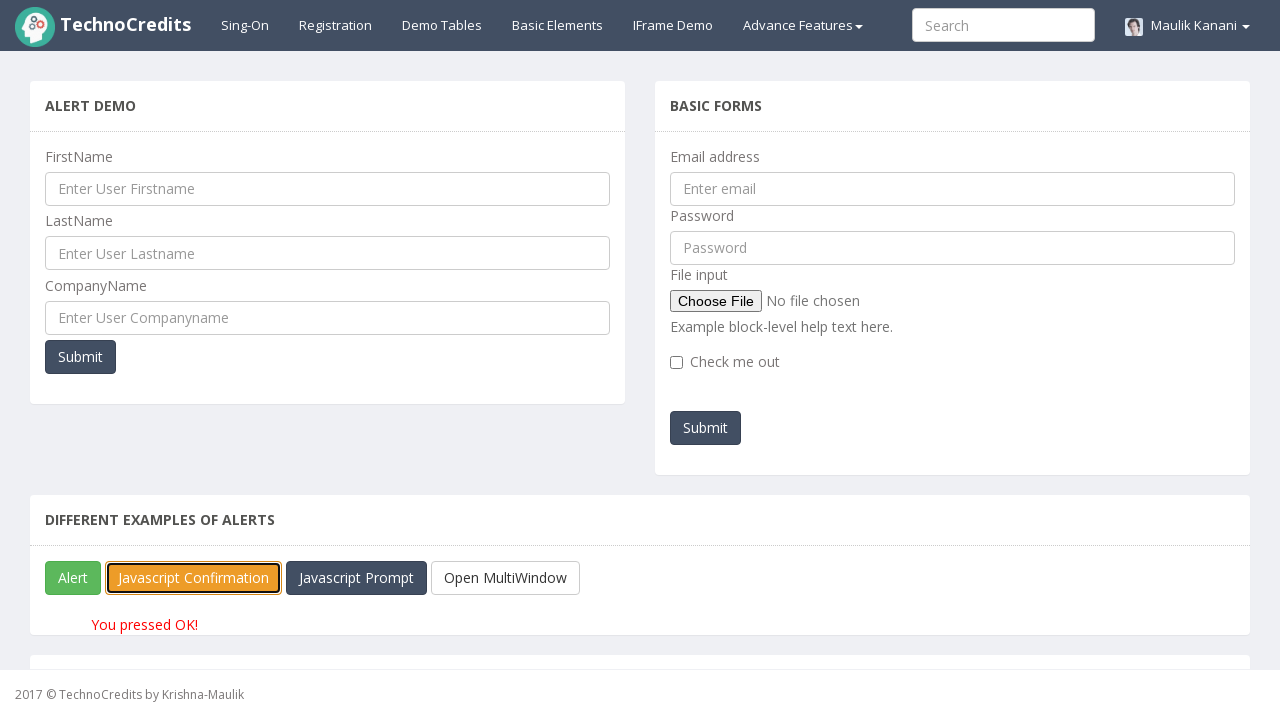

Clicked confirm button and dismissed dialog at (194, 578) on #javascriptConfirmBox
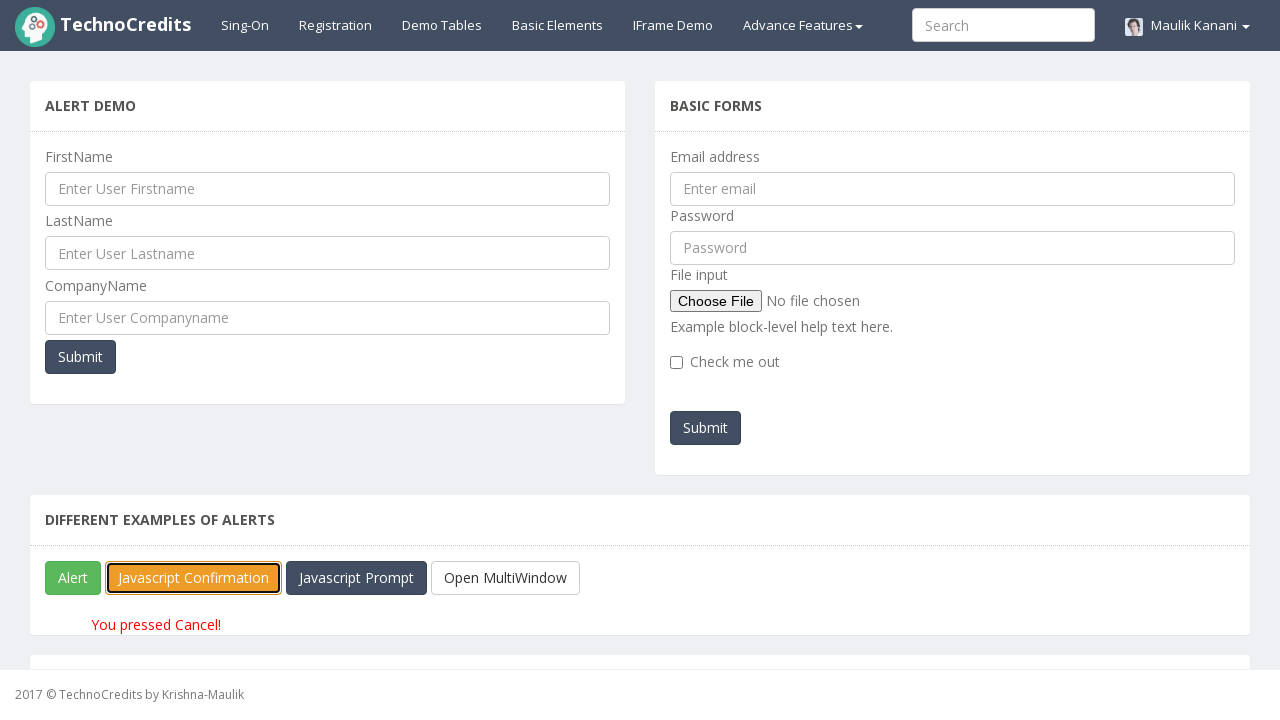

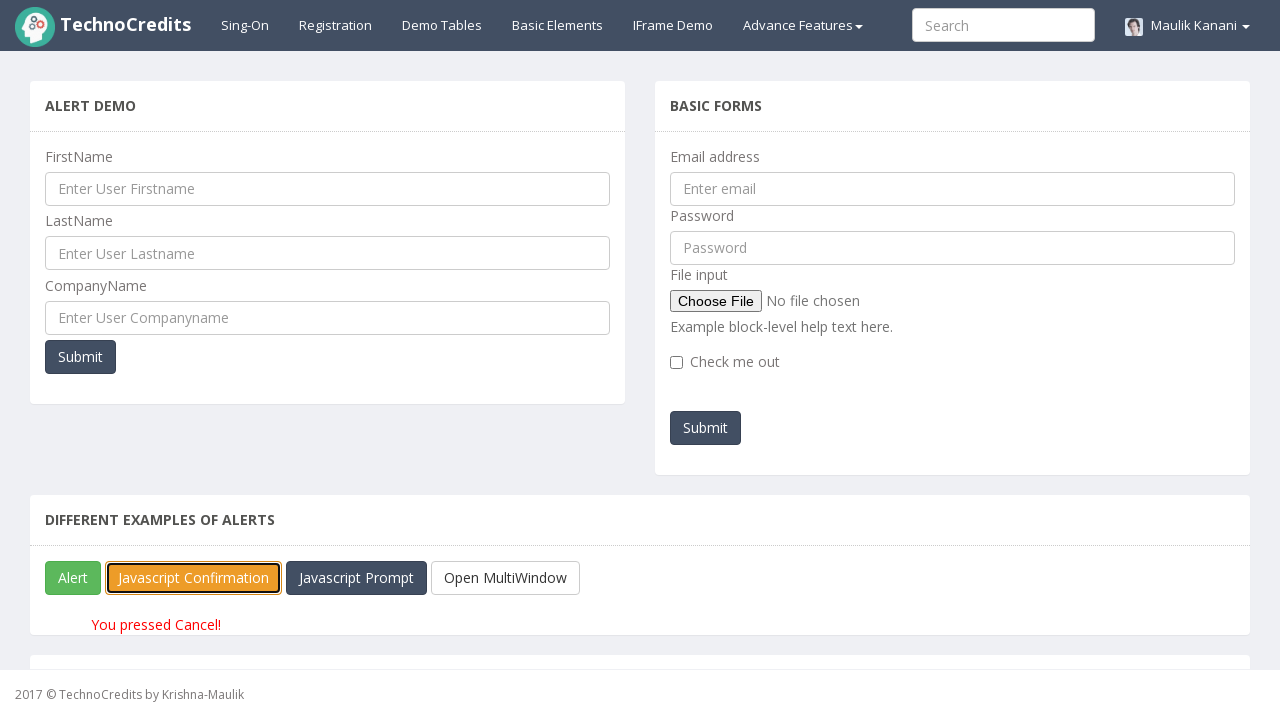